Navigates to a website and verifies that link elements are present on the page

Starting URL: http://www.zlti.com

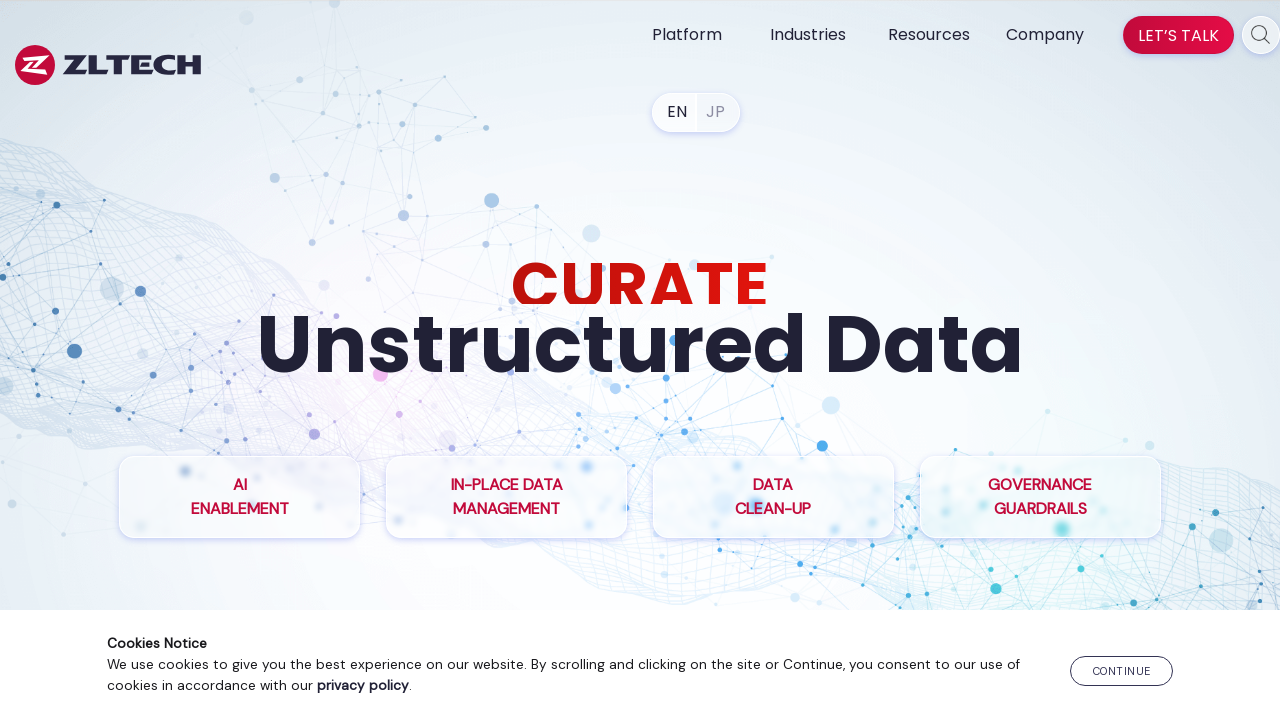

Navigated to http://www.zlti.com
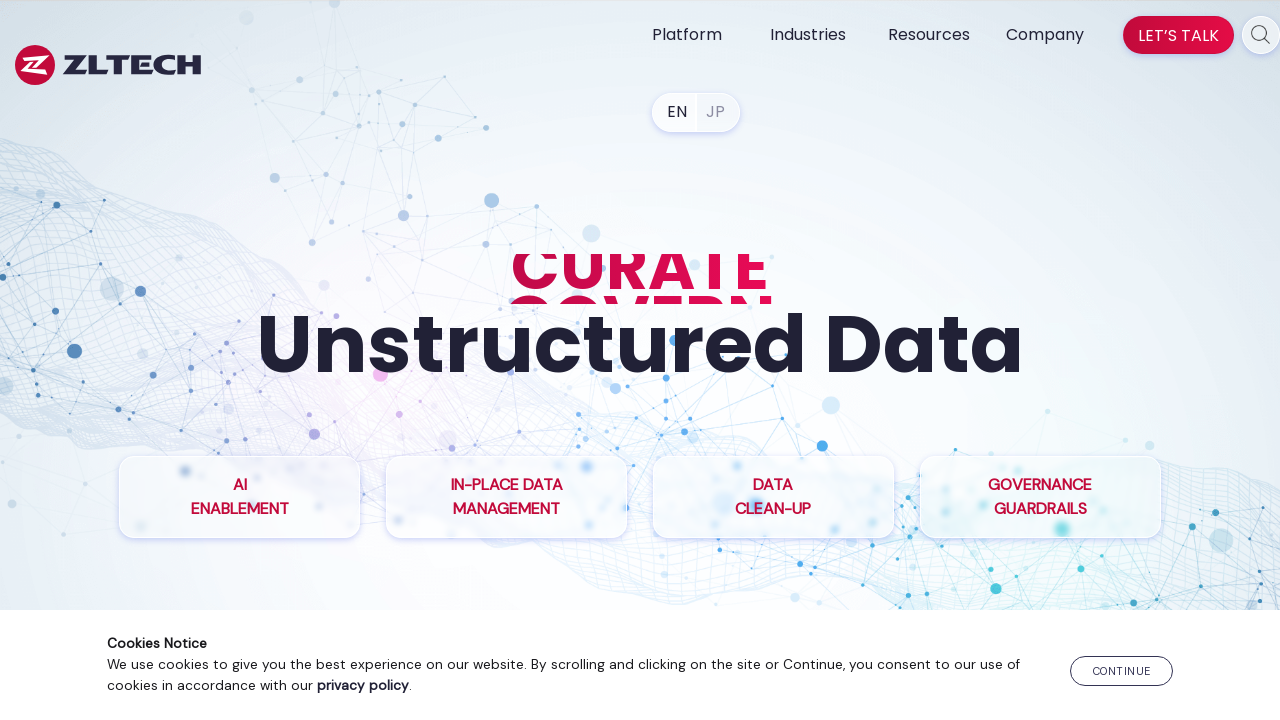

Page loaded with networkidle state
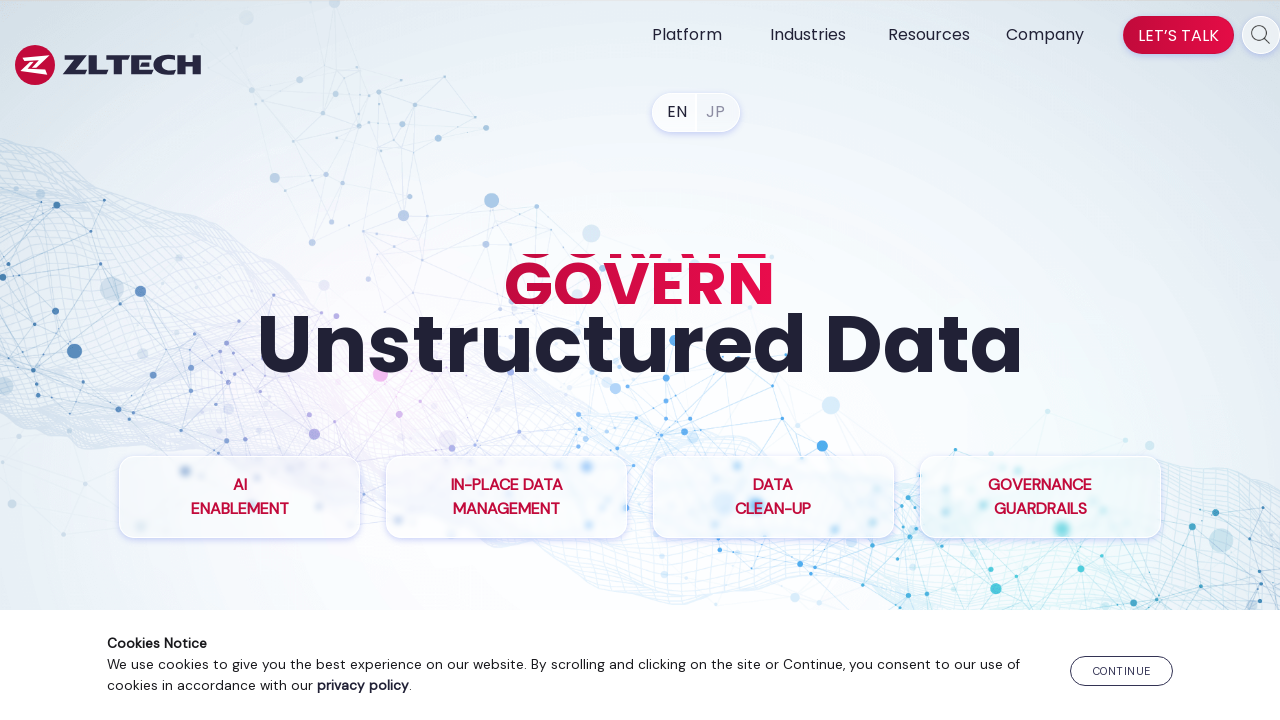

Located all link elements on the page
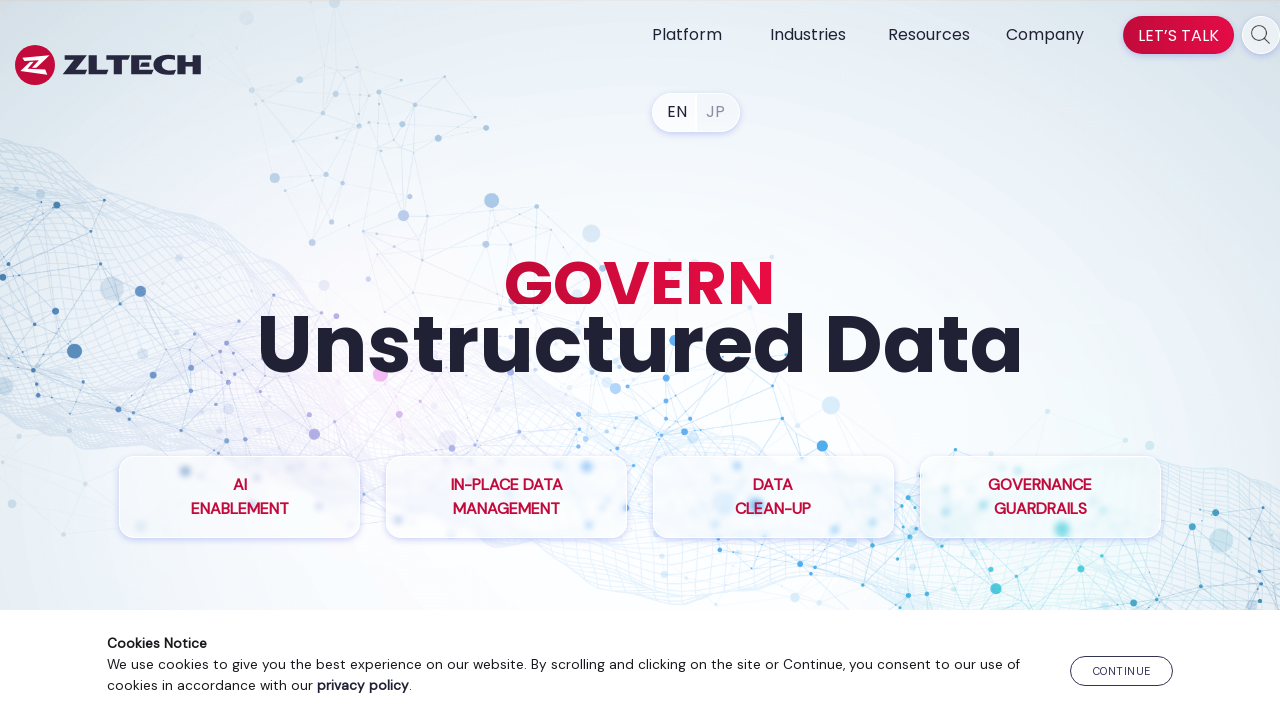

Found 79 link elements on the page
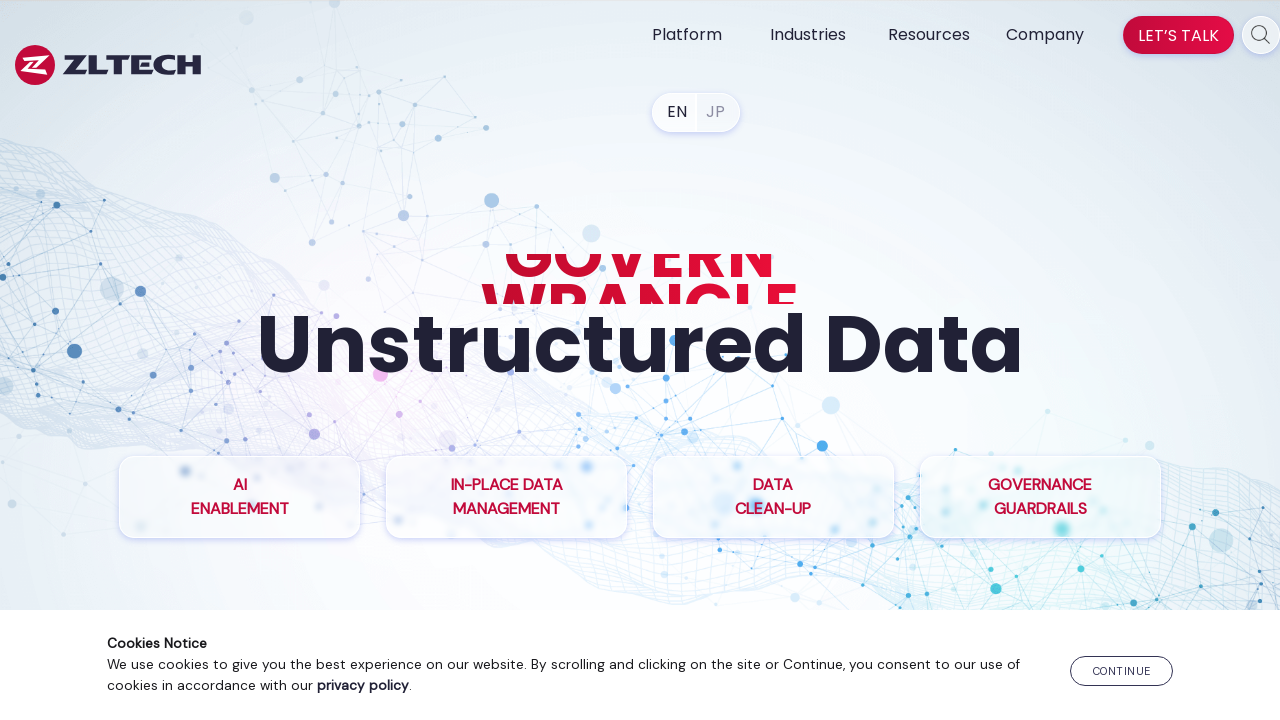

Verified link 1 is visible and scrolled into view
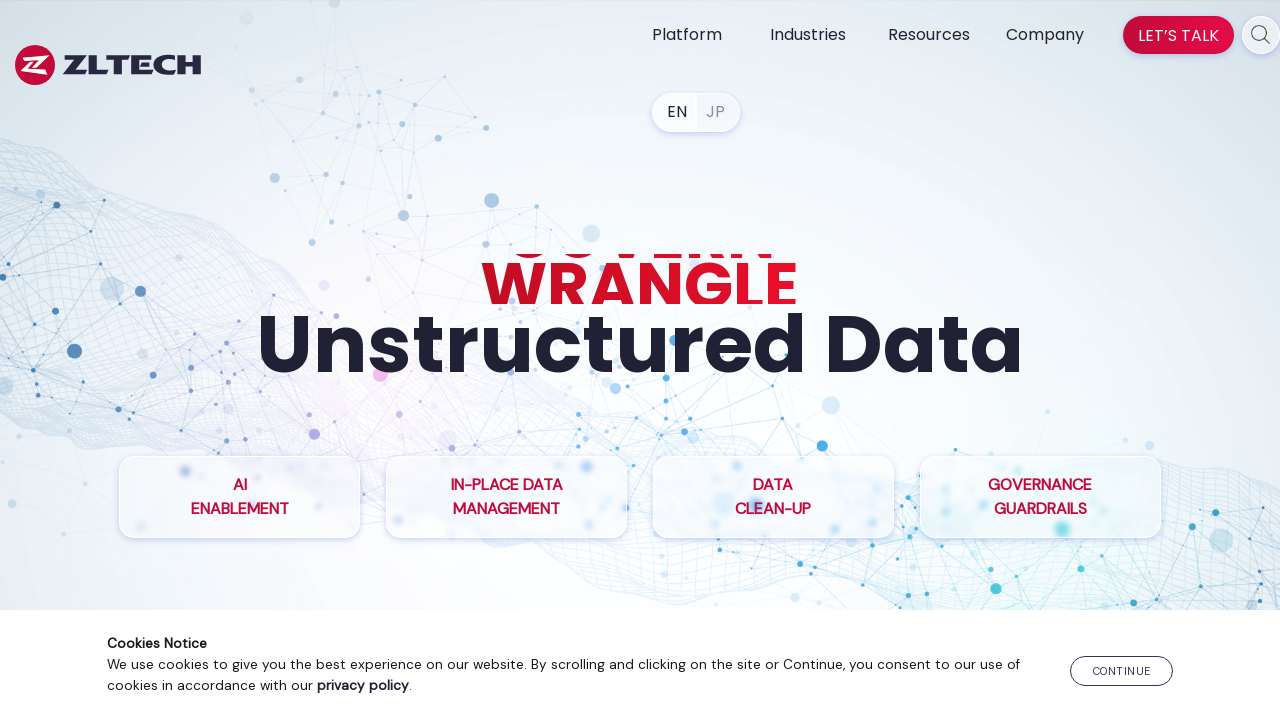

Verified link 2 is visible and scrolled into view
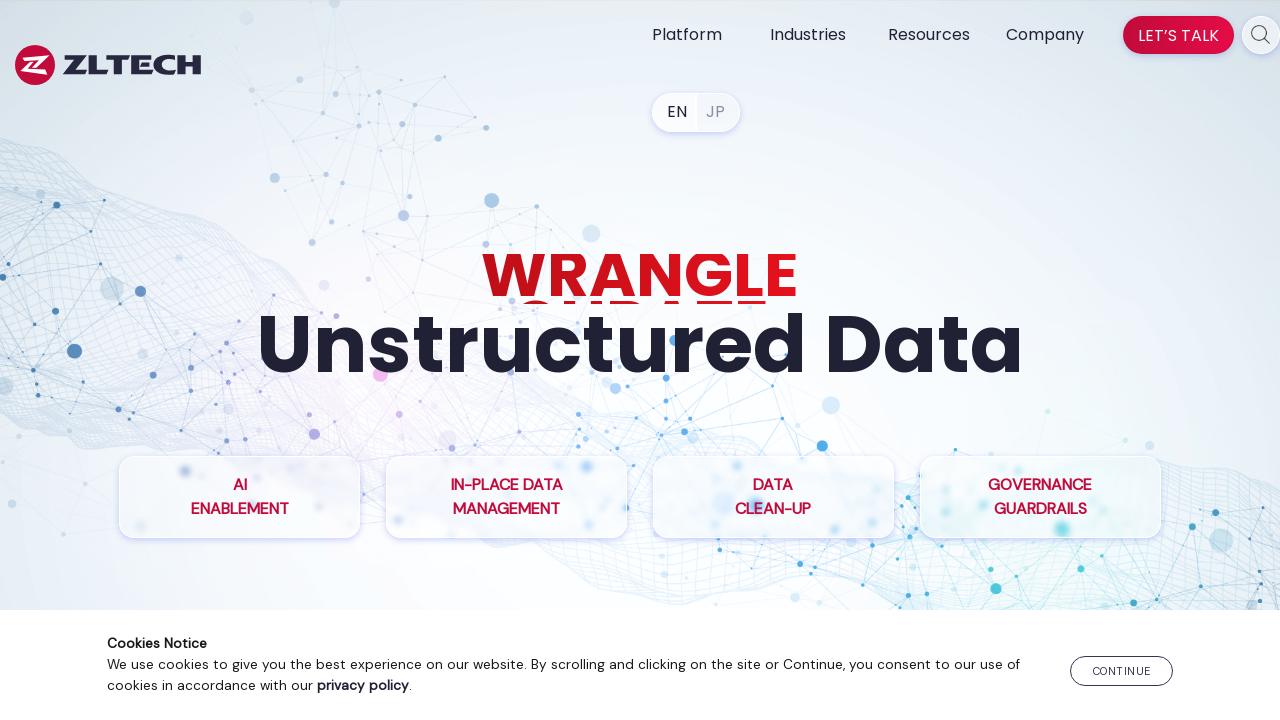

Verified link 3 is visible and scrolled into view
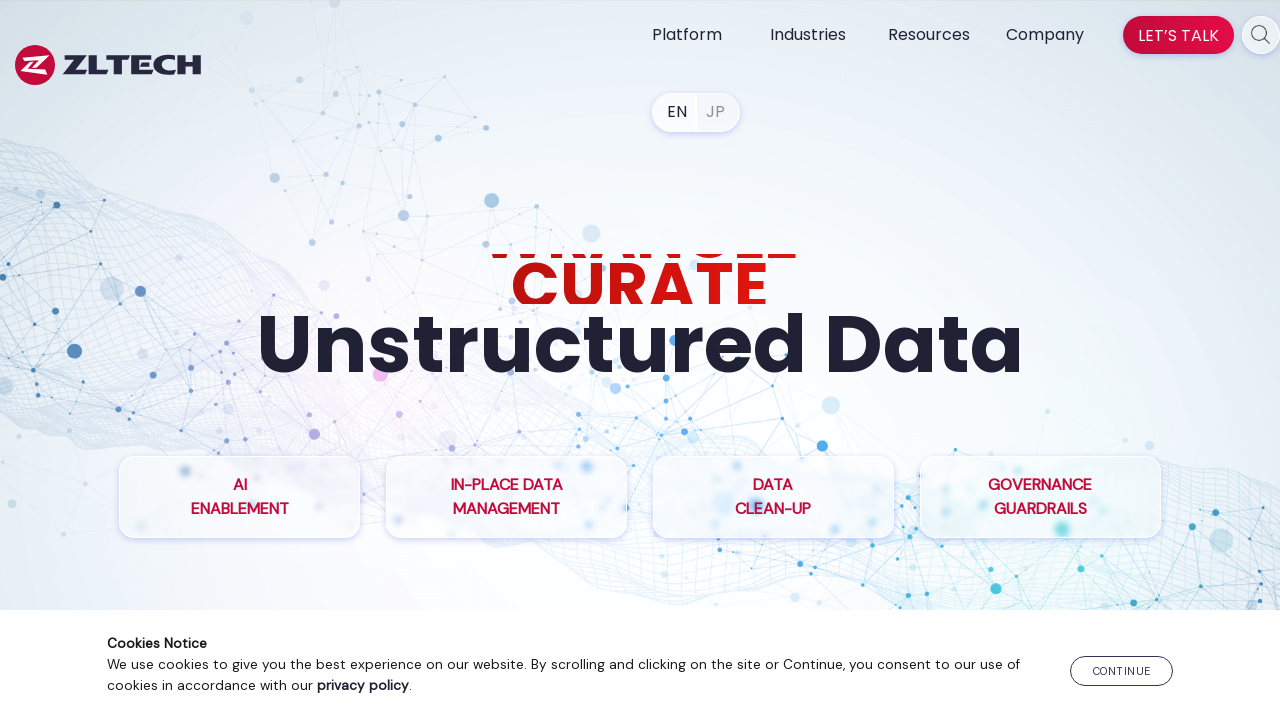

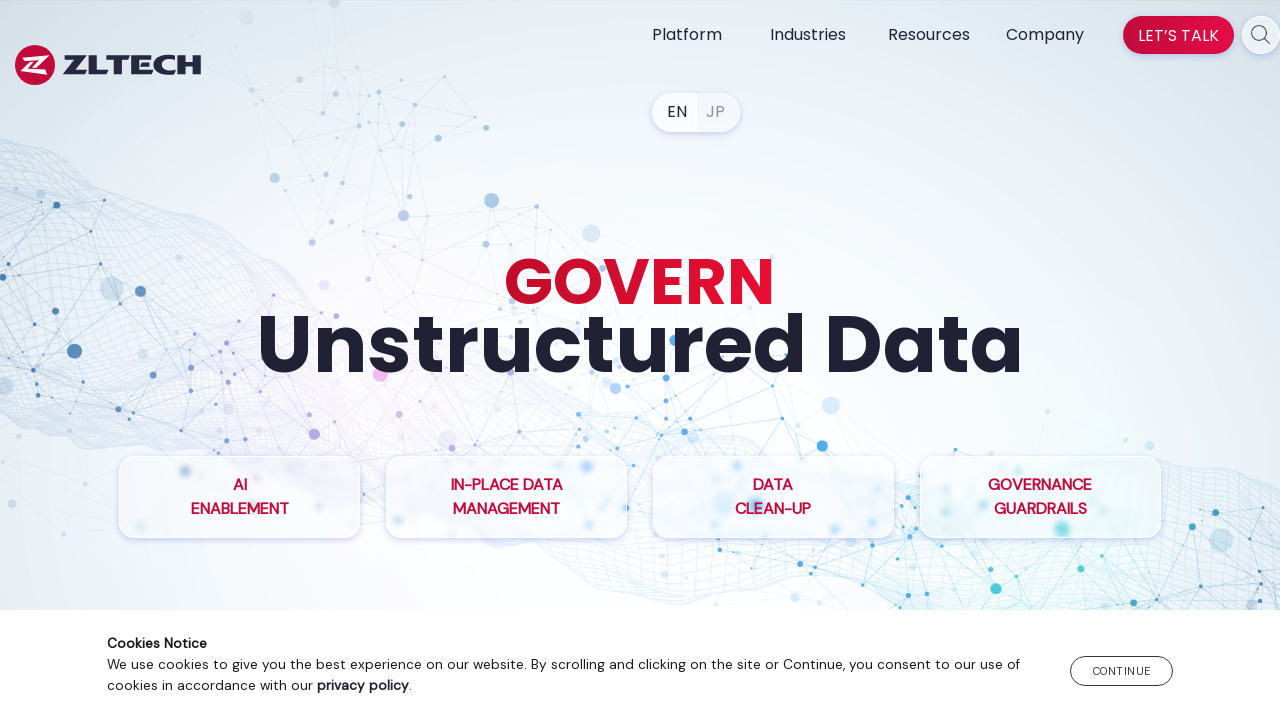